Solves a mathematical problem by extracting a value from the page, calculating the result using a logarithmic formula, and submitting the answer along with checkbox and radio button selections

Starting URL: http://suninjuly.github.io/math.html

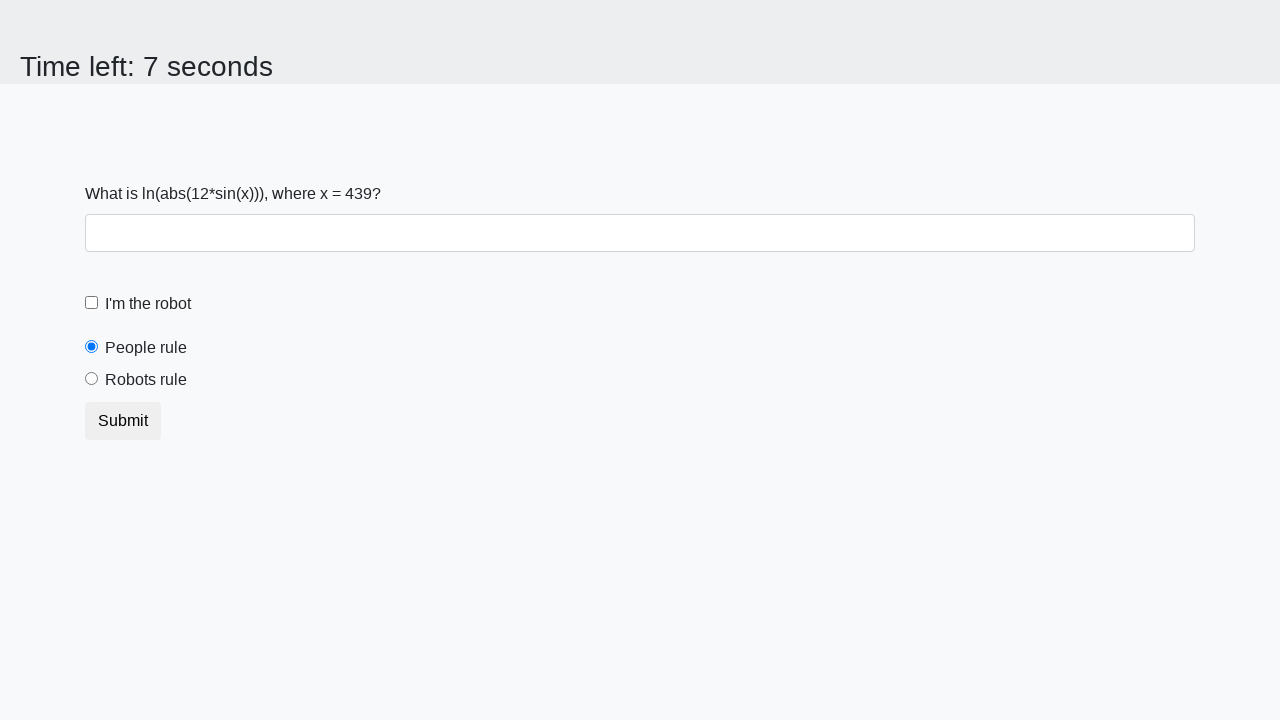

Located the input value element
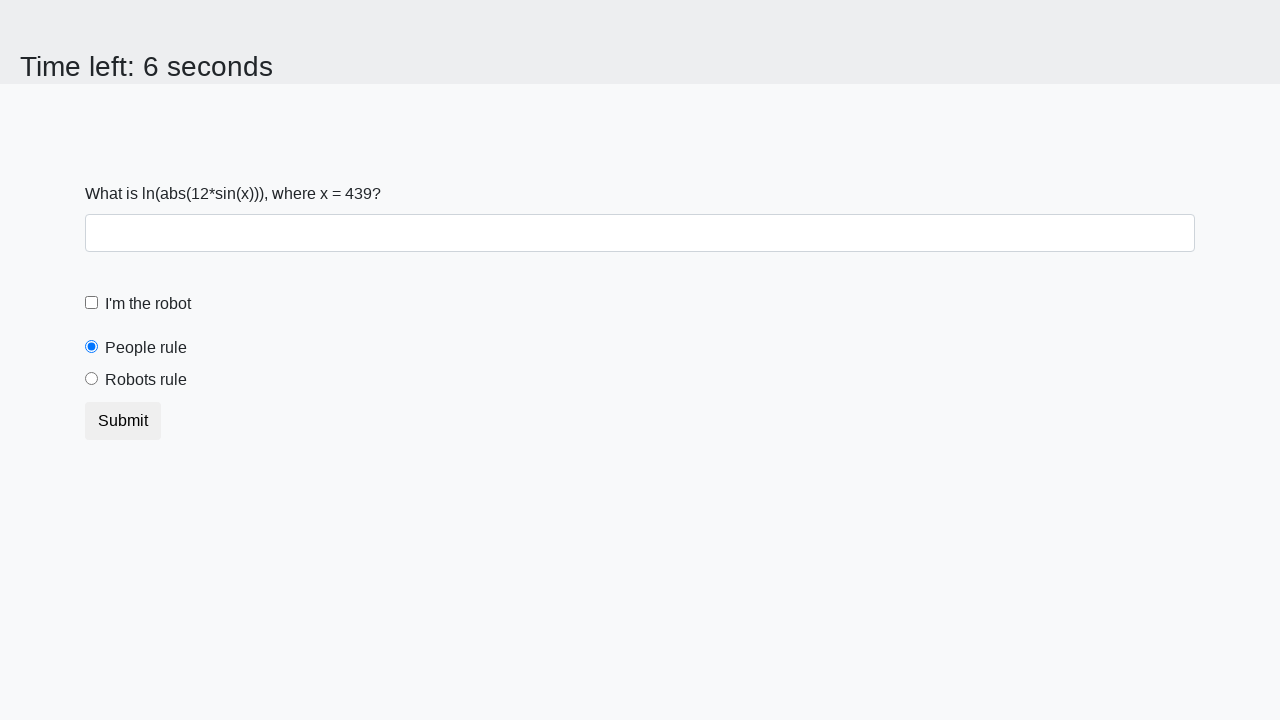

Extracted value from page: 439
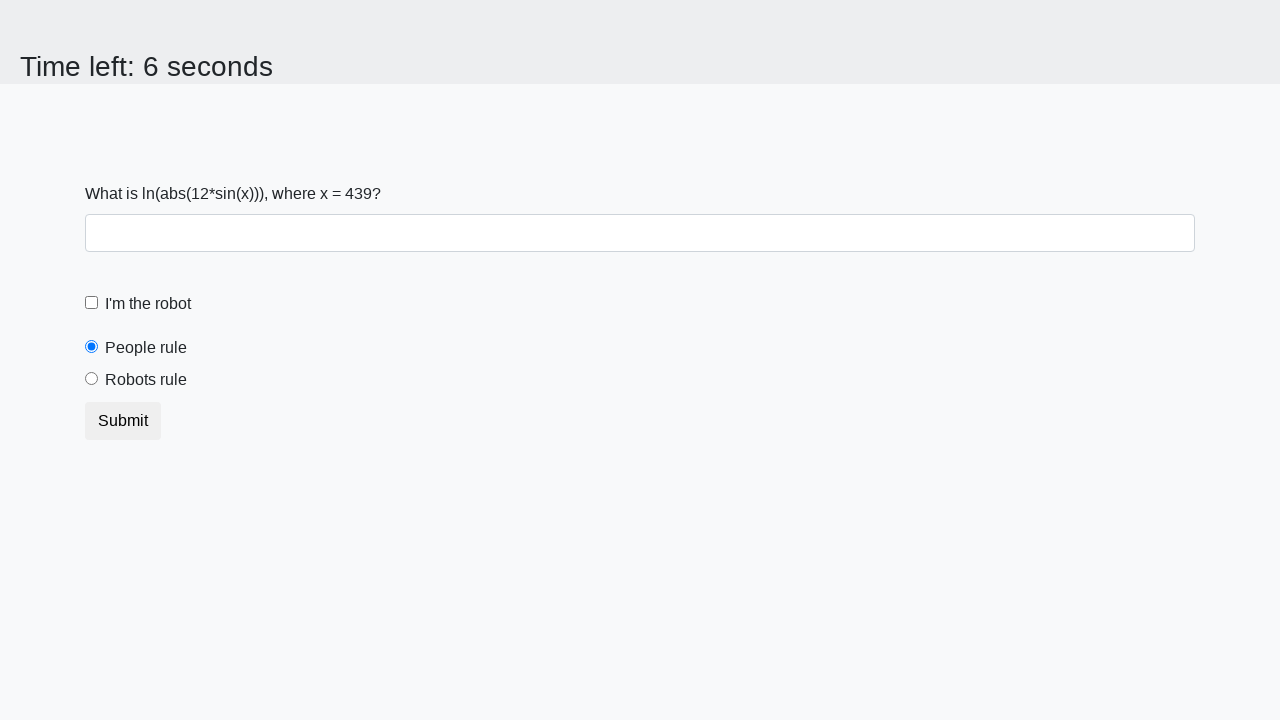

Calculated logarithmic formula result: 2.174528725083625
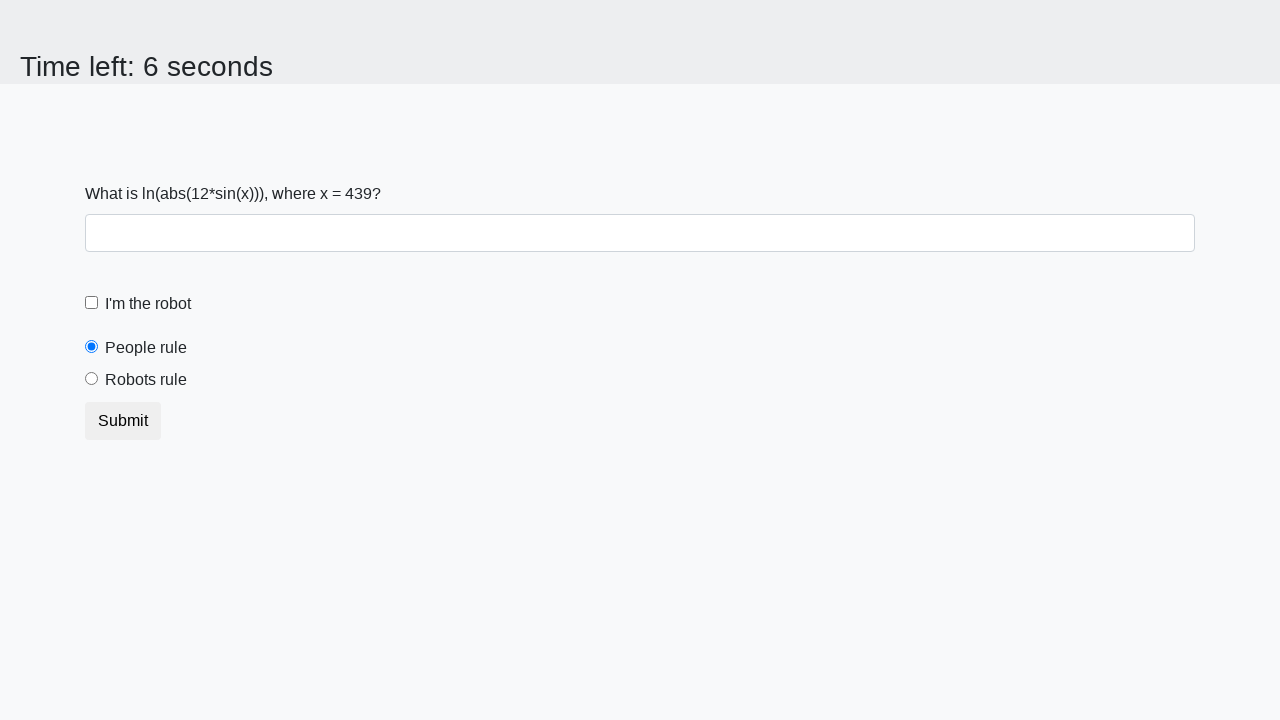

Filled answer field with calculated value: 2.174528725083625 on #answer
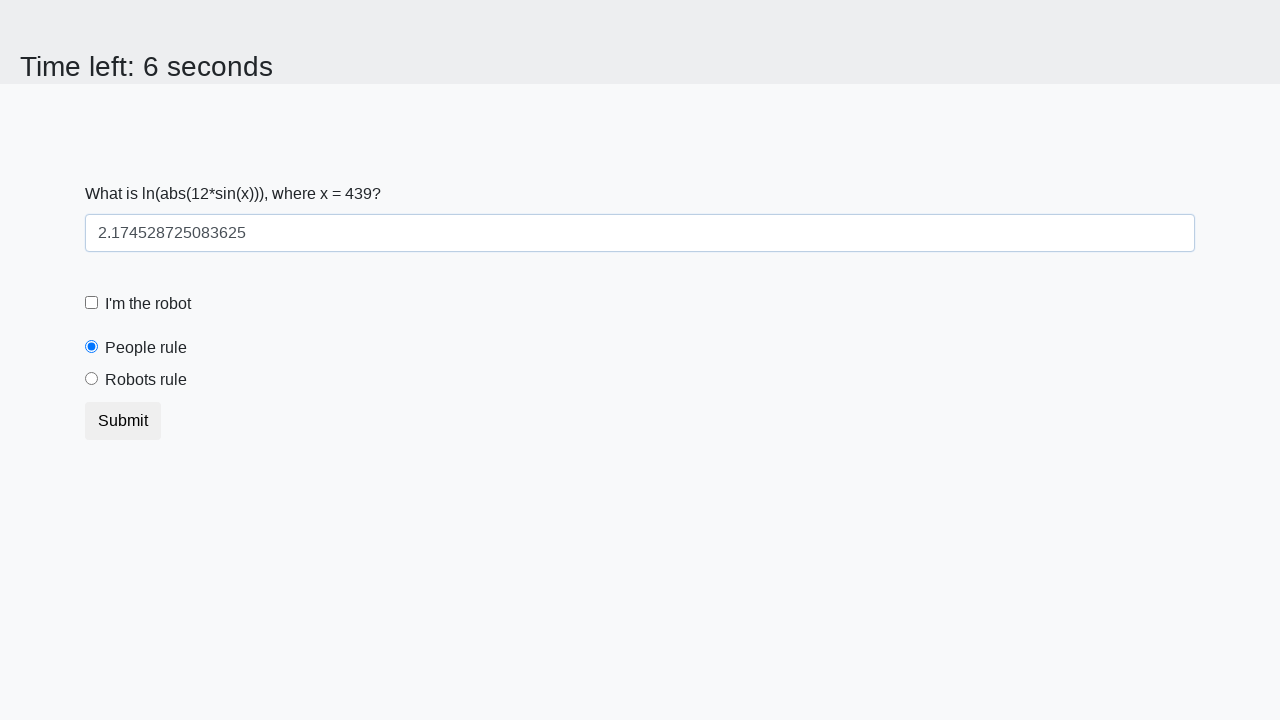

Clicked robot checkbox at (148, 304) on xpath=//label[@for='robotCheckbox']
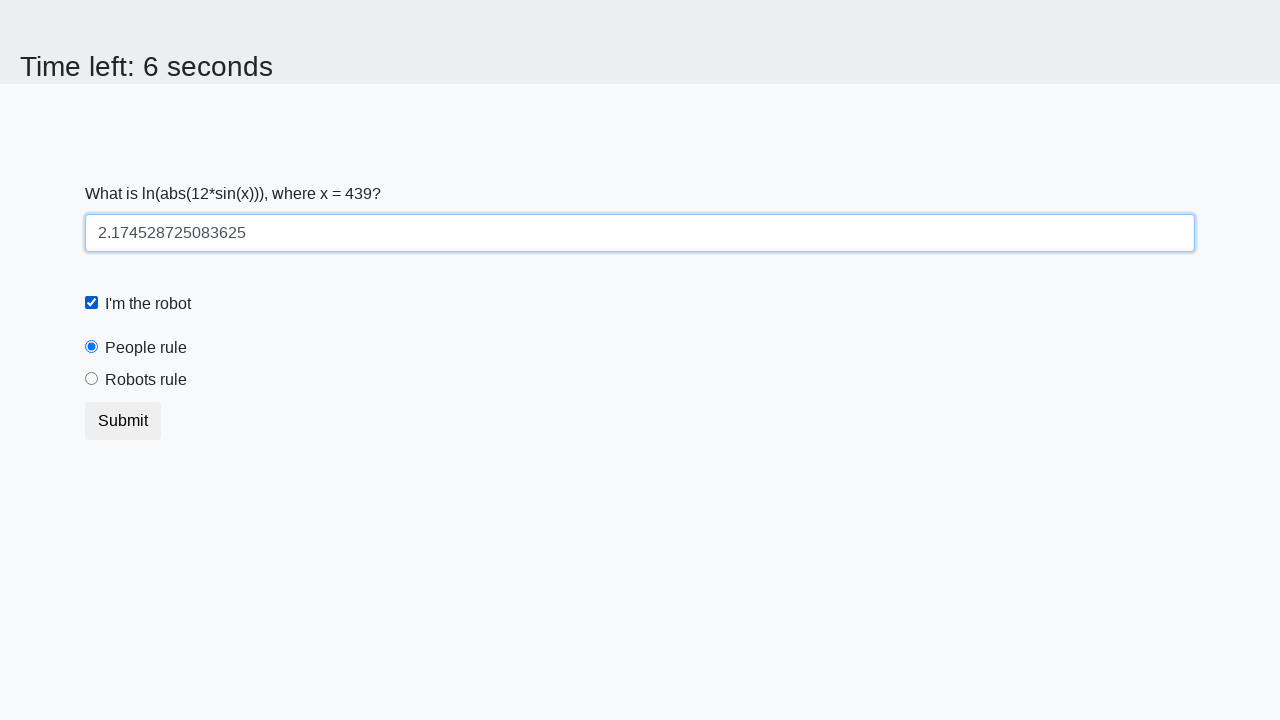

Clicked 'robots rule' radio button at (146, 380) on xpath=//label[@for='robotsRule']
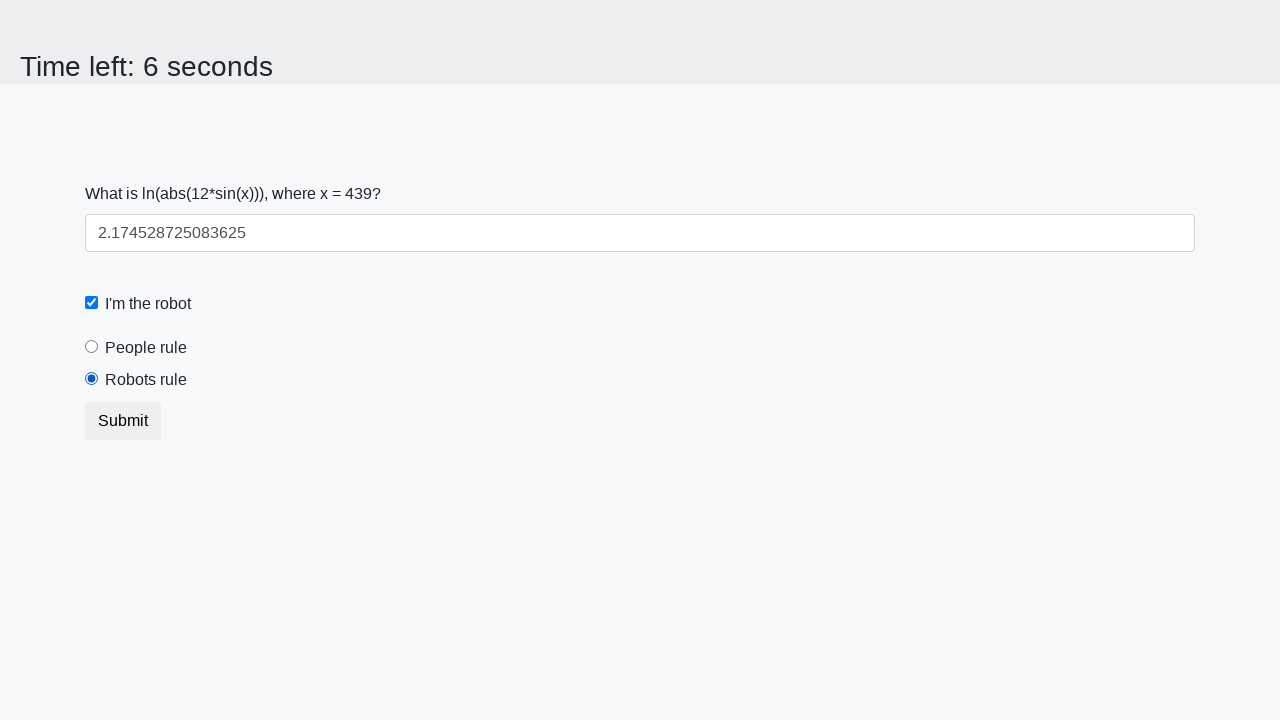

Clicked submit button to submit the form at (123, 421) on button
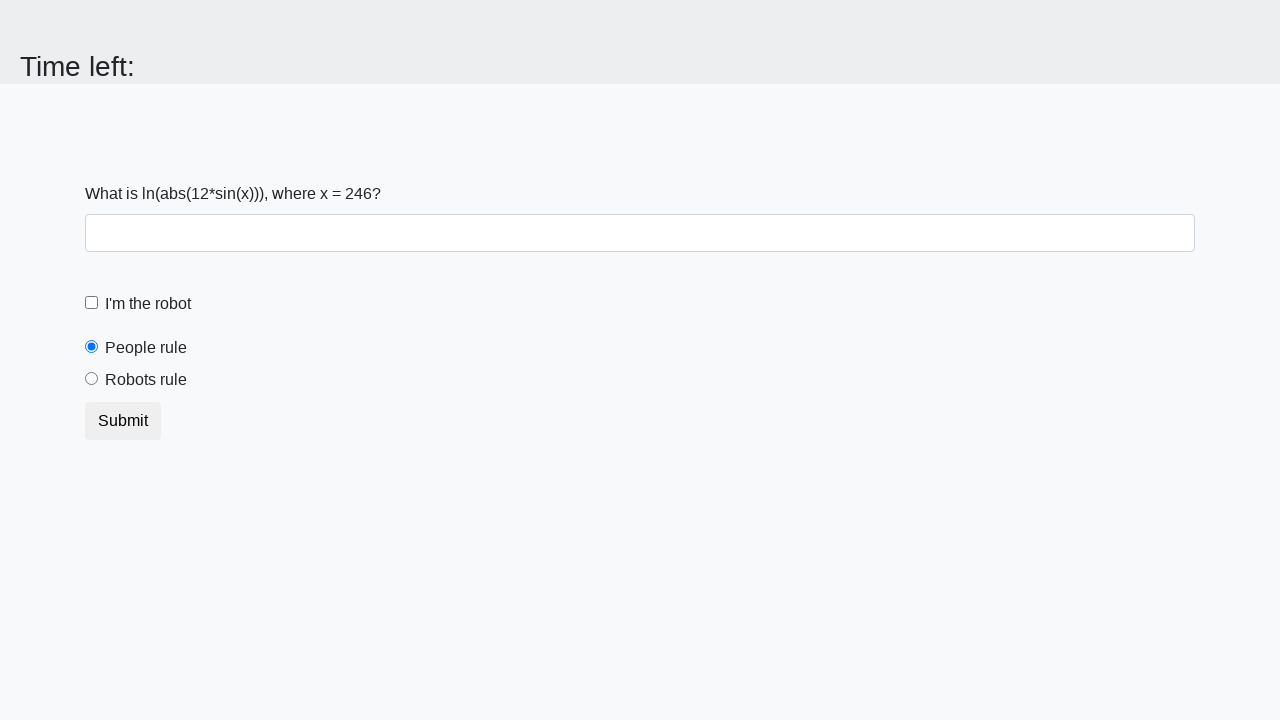

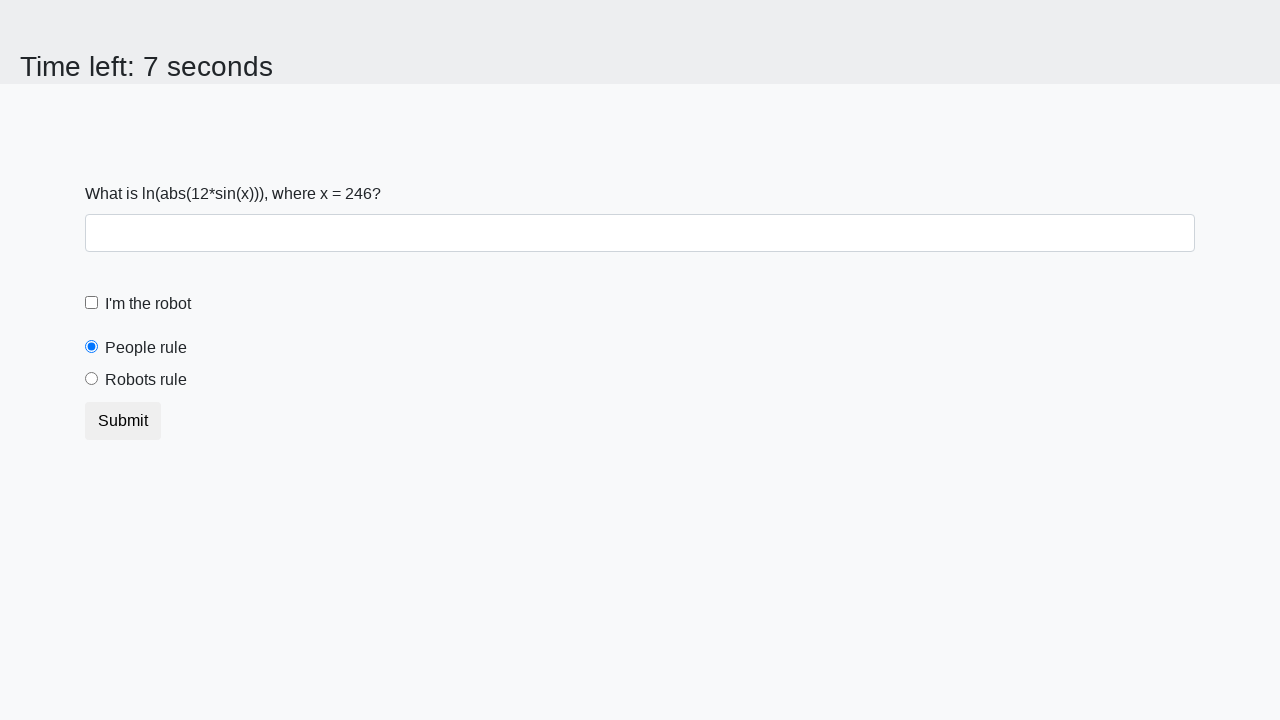